Tests drag and drop functionality on the jQuery UI droppable demo page by dragging a source element and dropping it onto a target element within an iframe.

Starting URL: https://jqueryui.com/droppable/

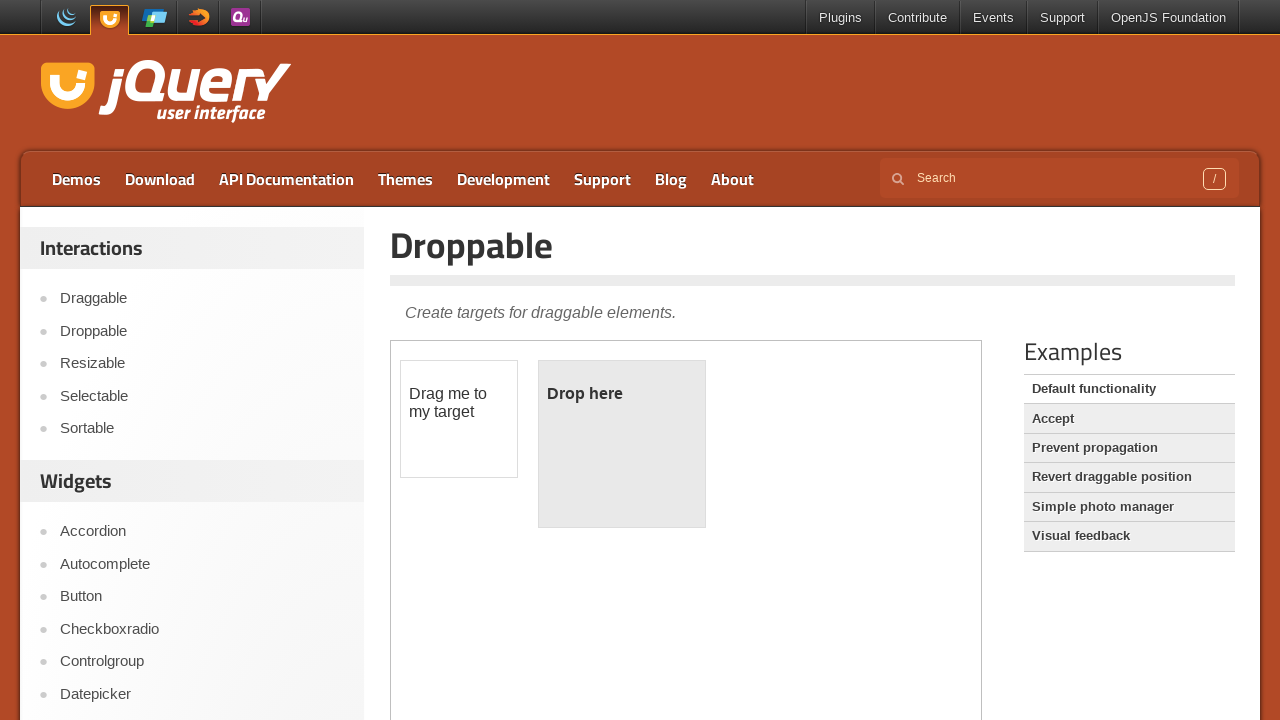

Navigated to jQuery UI droppable demo page
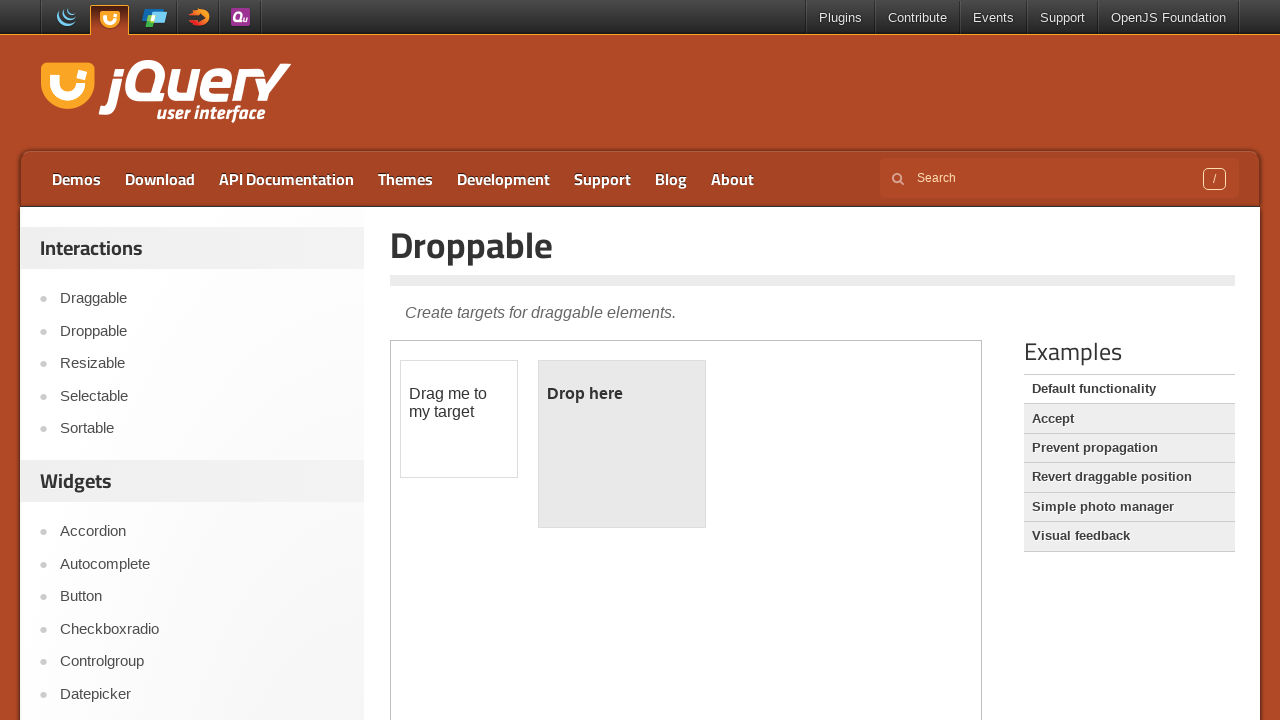

Located iframe containing drag and drop elements
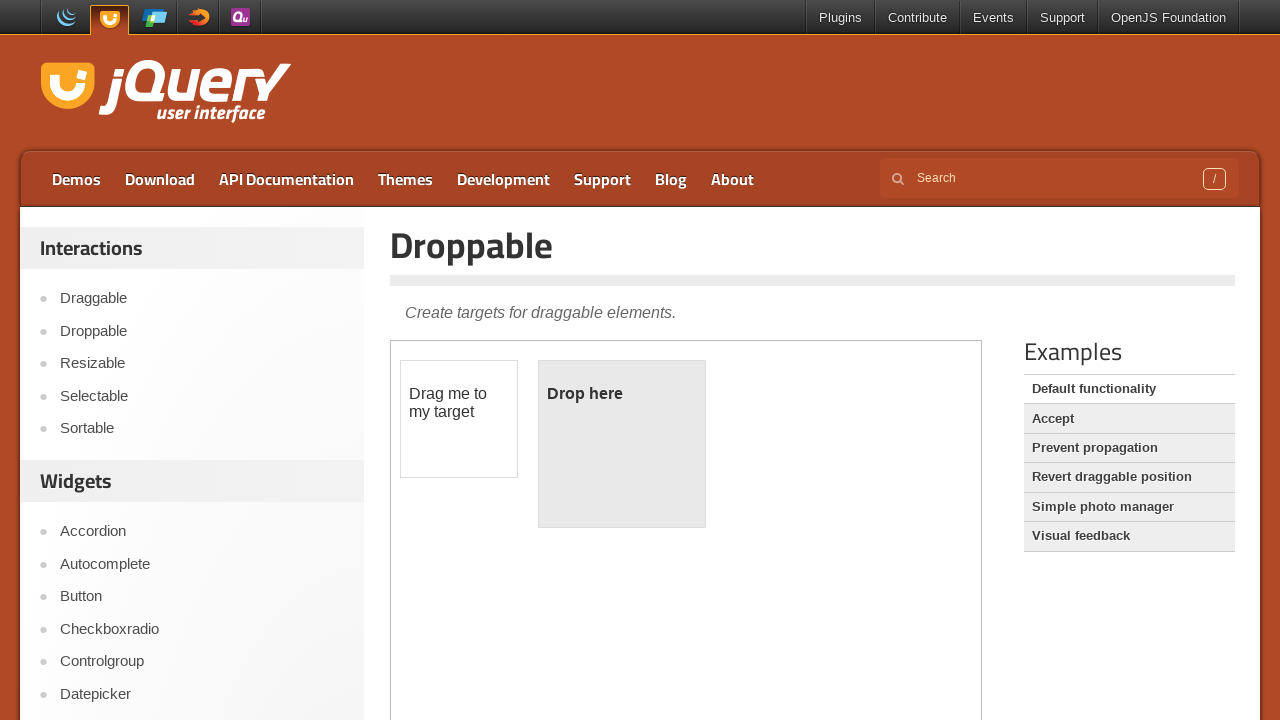

Located draggable source element within iframe
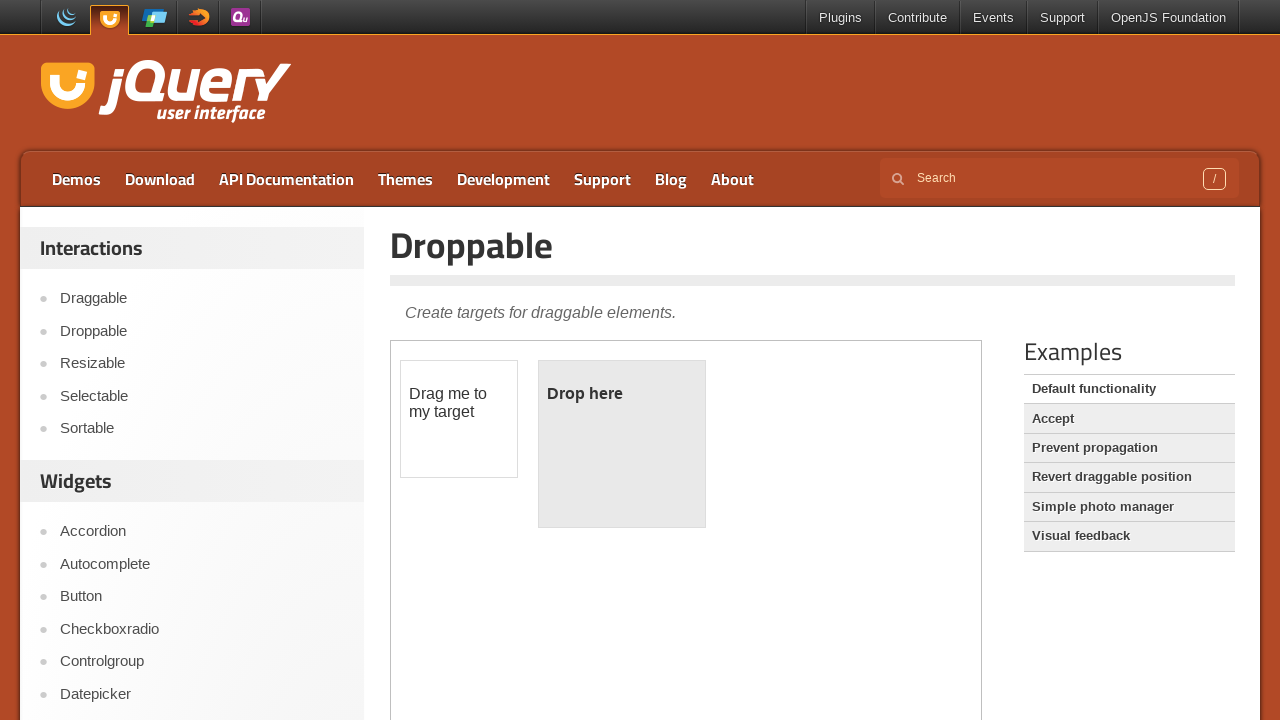

Located droppable target element within iframe
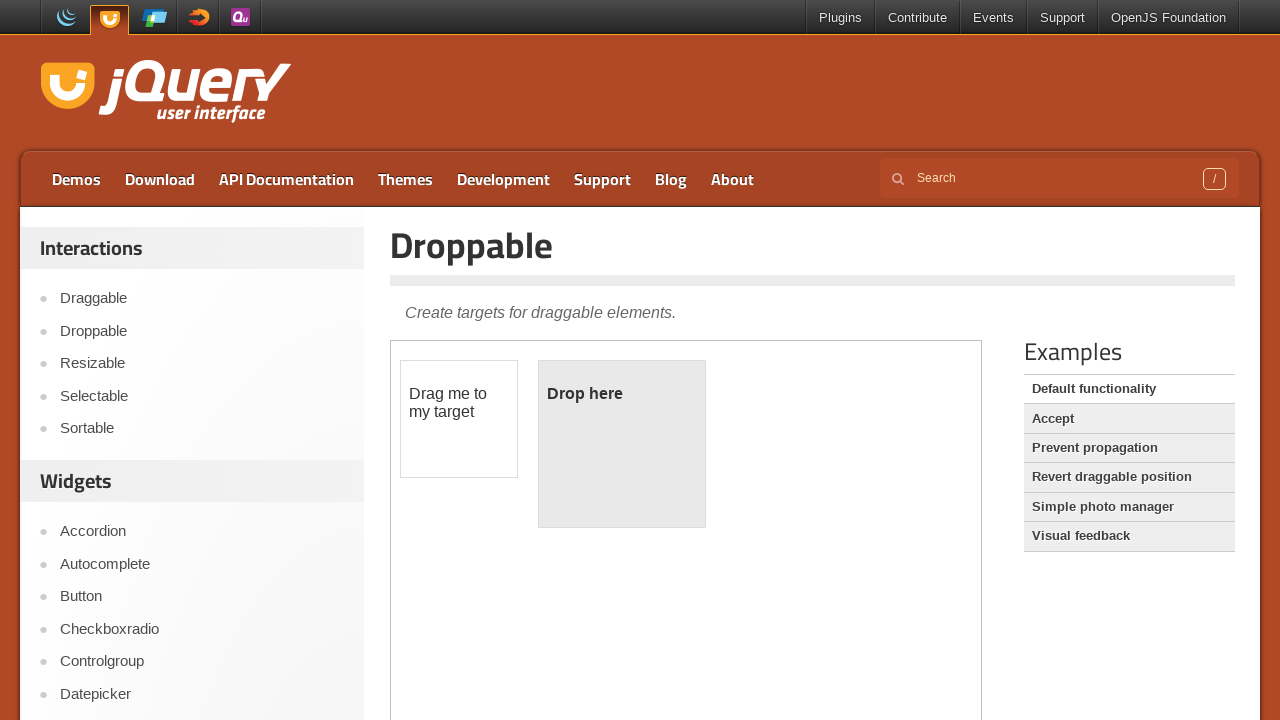

Dragged source element onto target element at (622, 444)
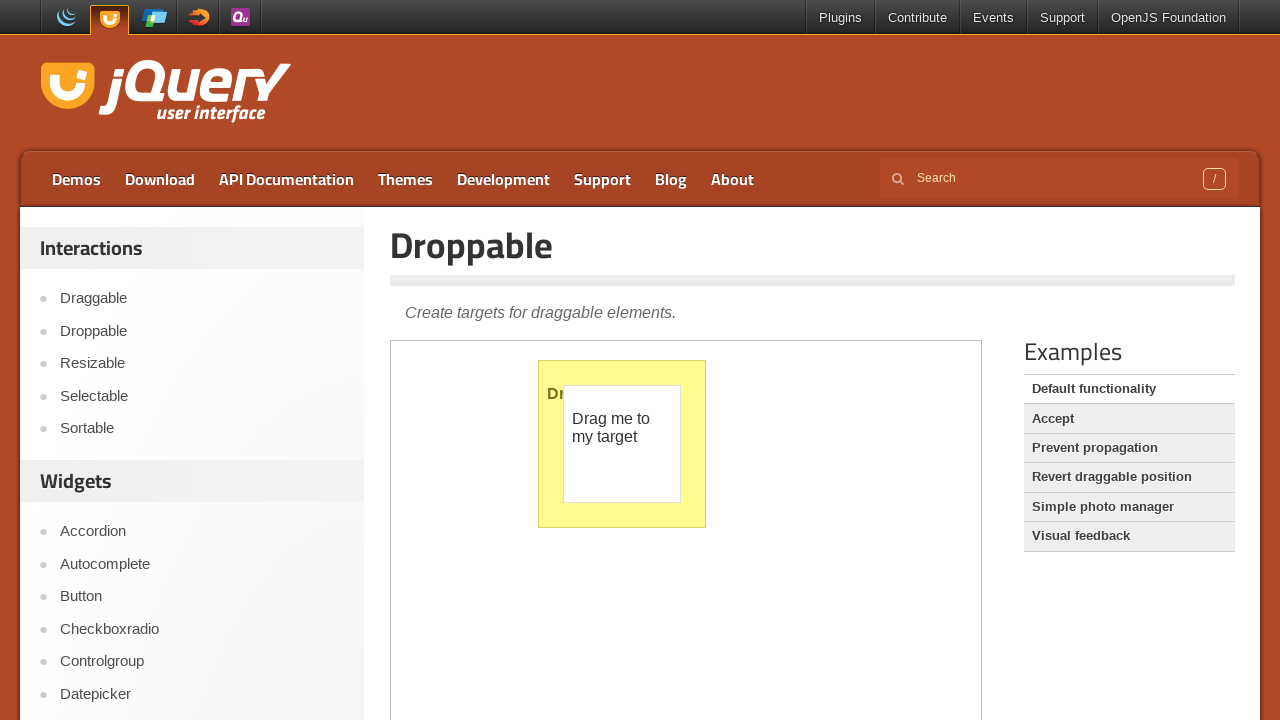

Verified drop was successful - target element shows 'Dropped!' text
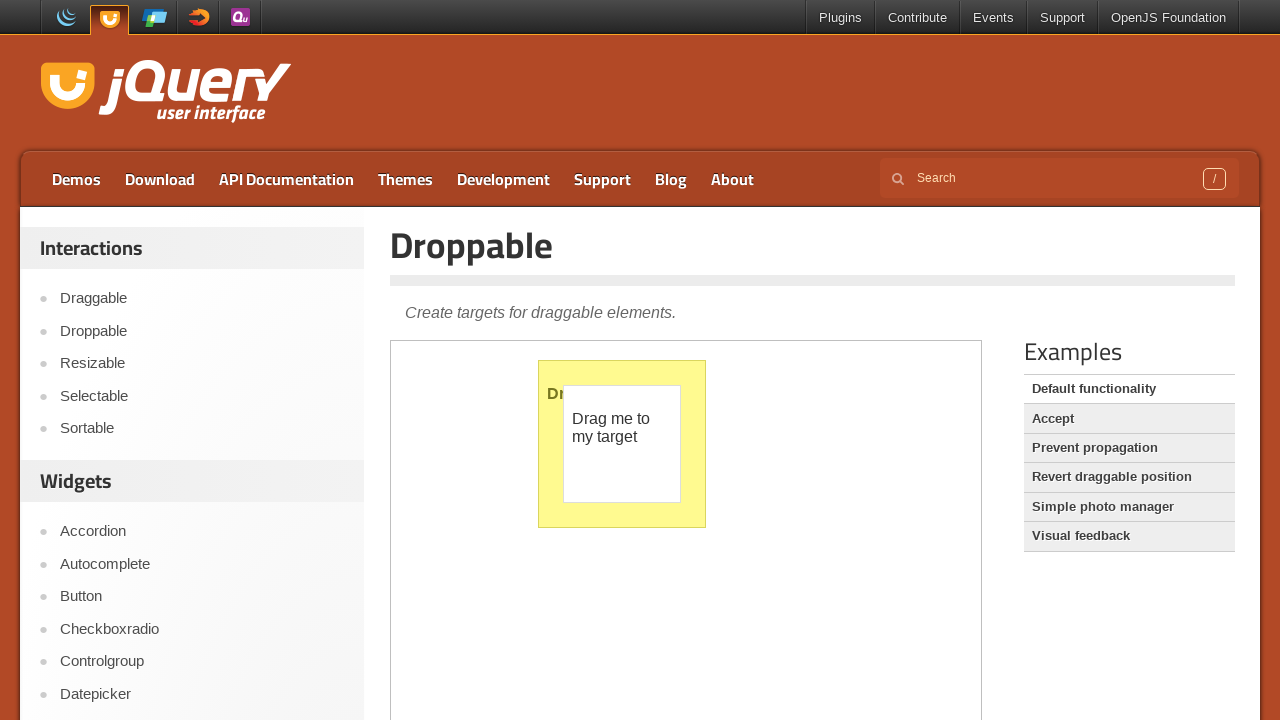

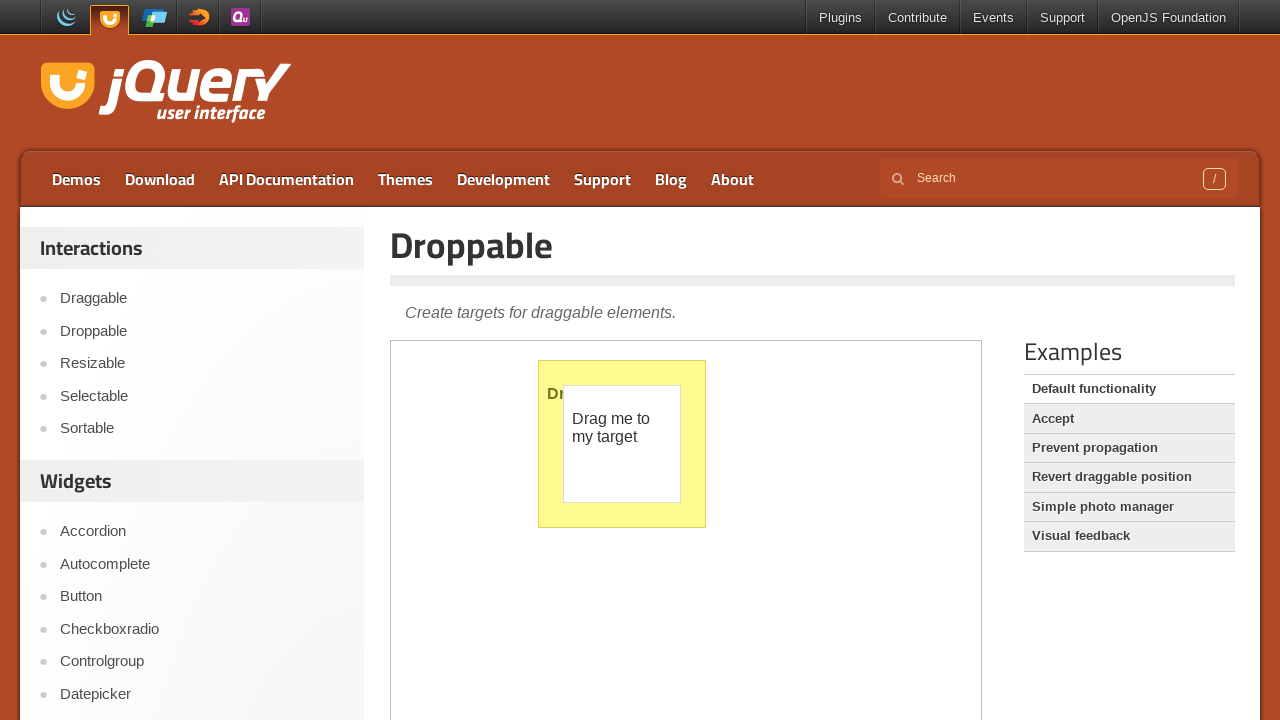